Tests registration form validation when confirm password doesn't match the original password

Starting URL: https://alada.vn/tai-khoan/dang-ky.html

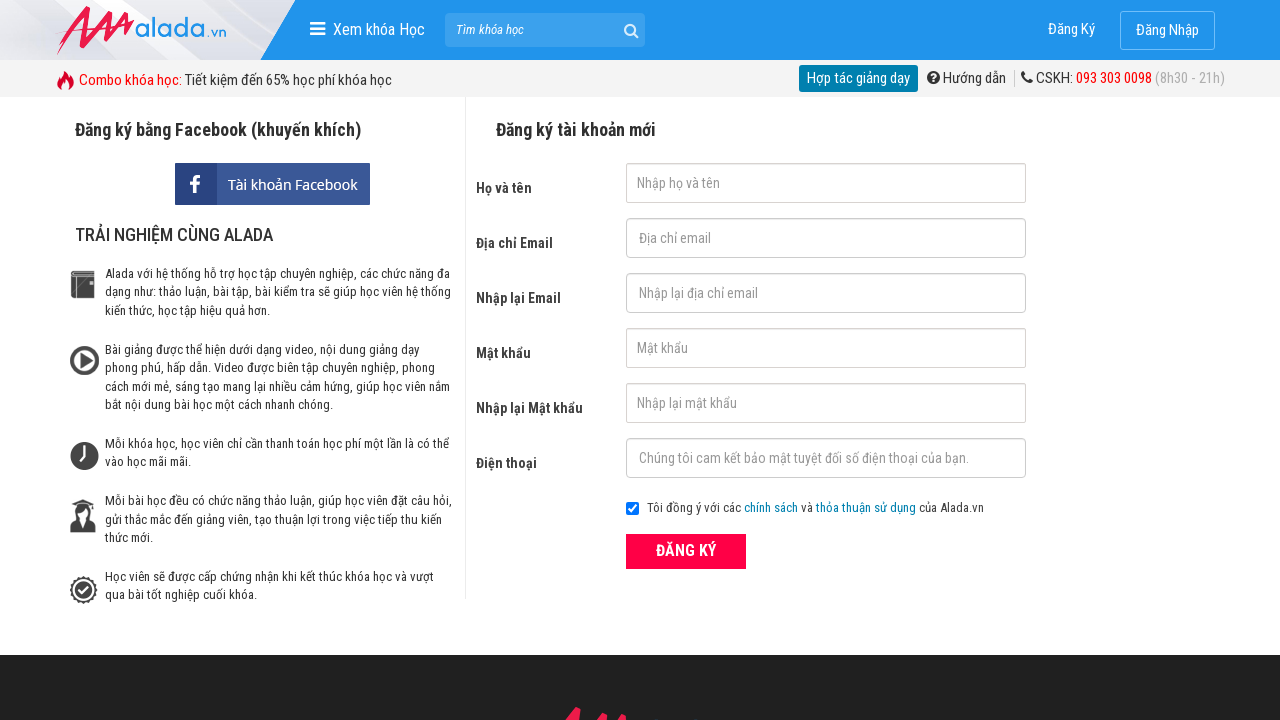

Filled first name field with 'Pham Duc Sample' on #txtFirstname
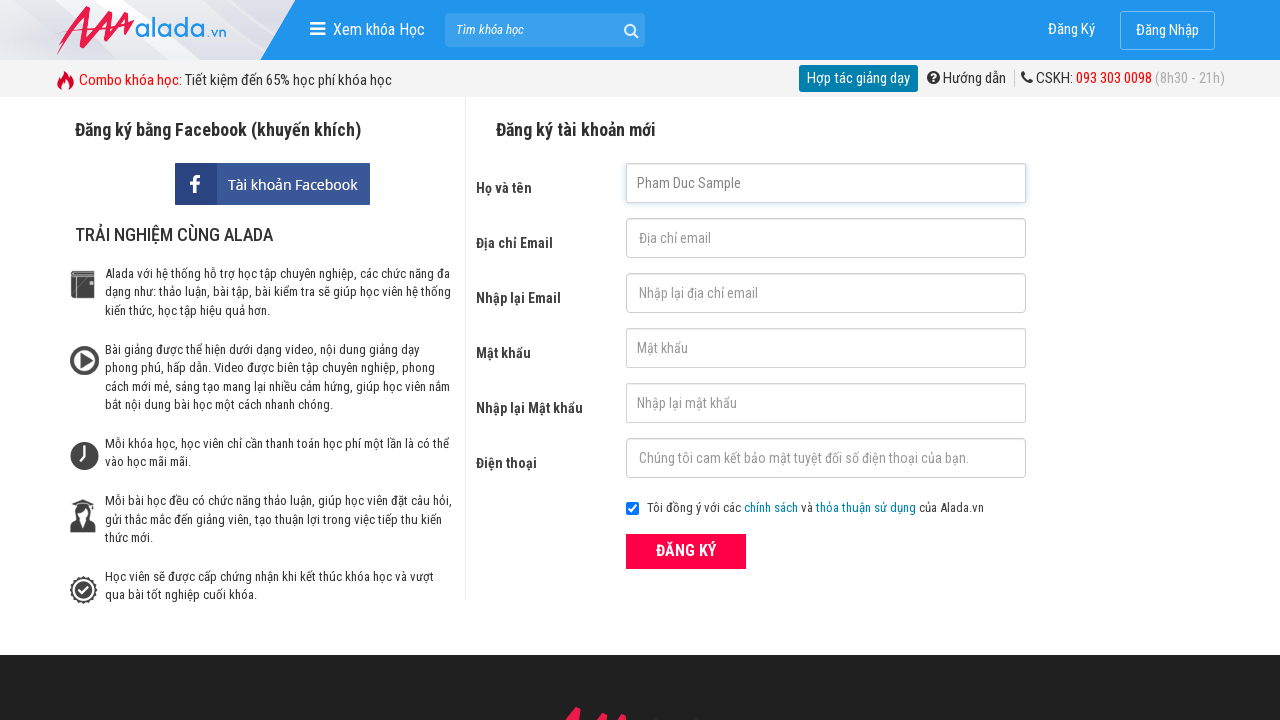

Filled email field with 'sample@gmail.com' on #txtEmail
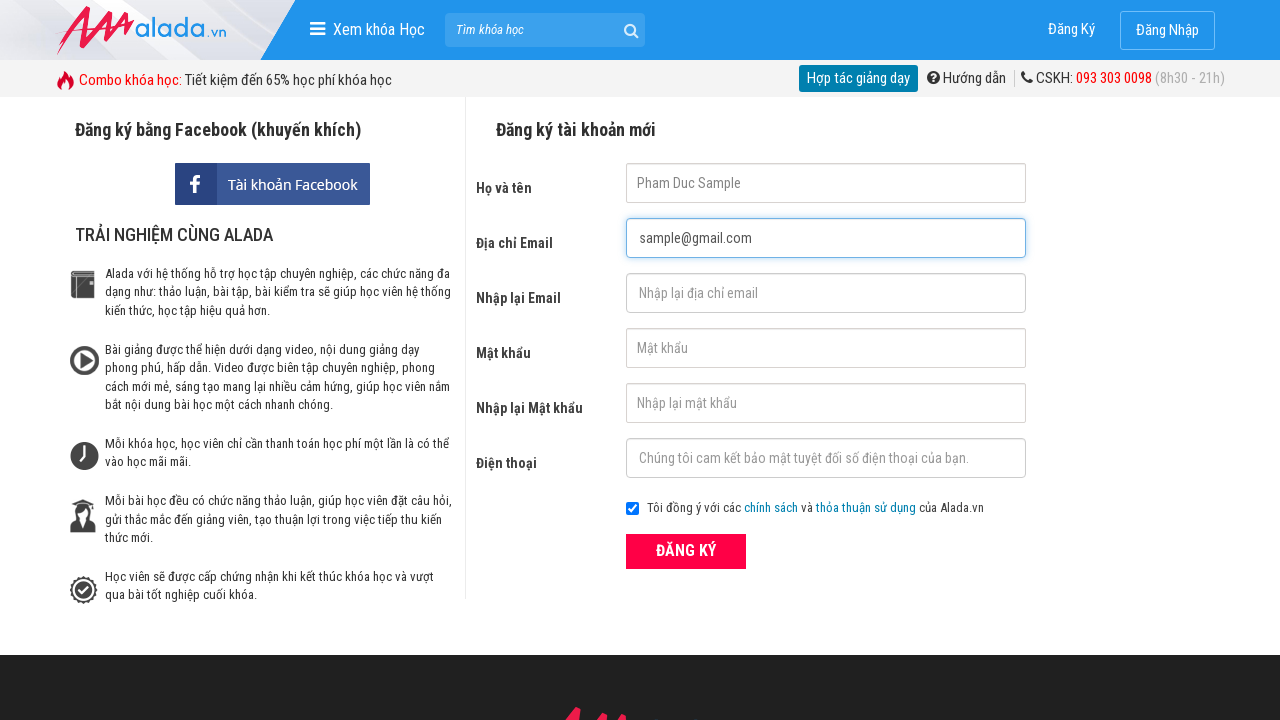

Filled confirm email field with 'sample@gmail.com' on #txtCEmail
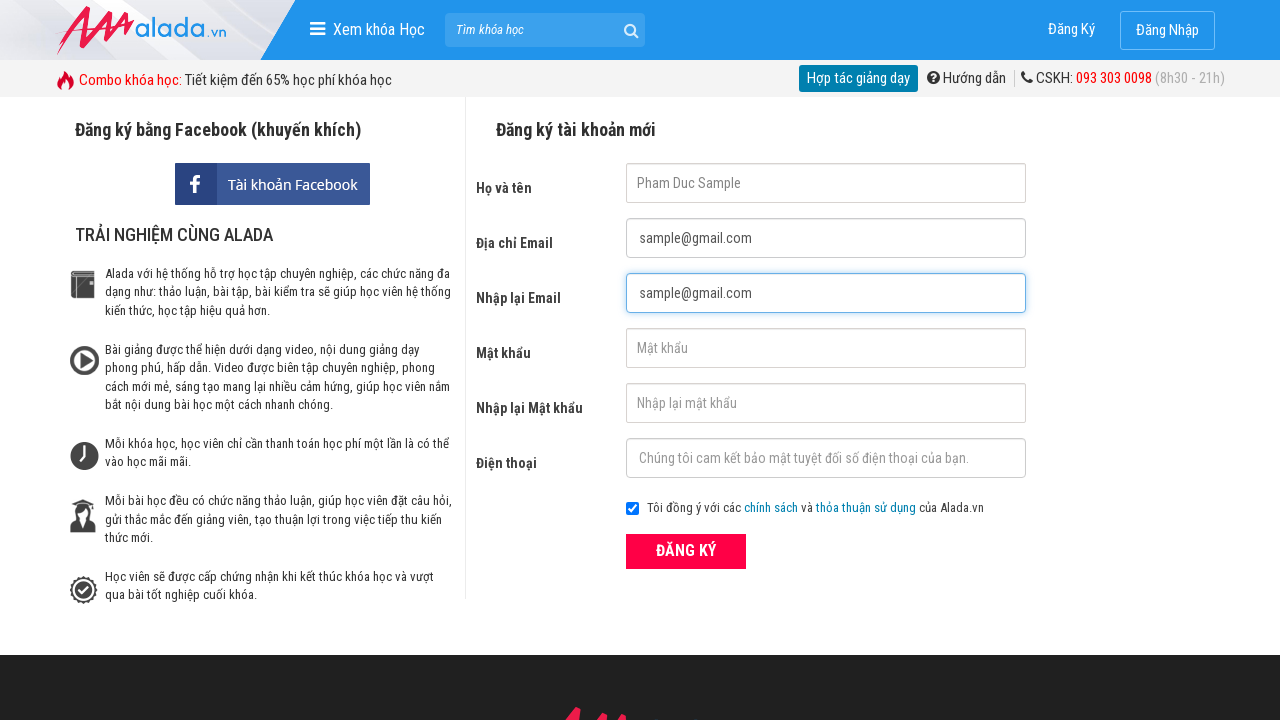

Filled password field with '123456' on #txtPassword
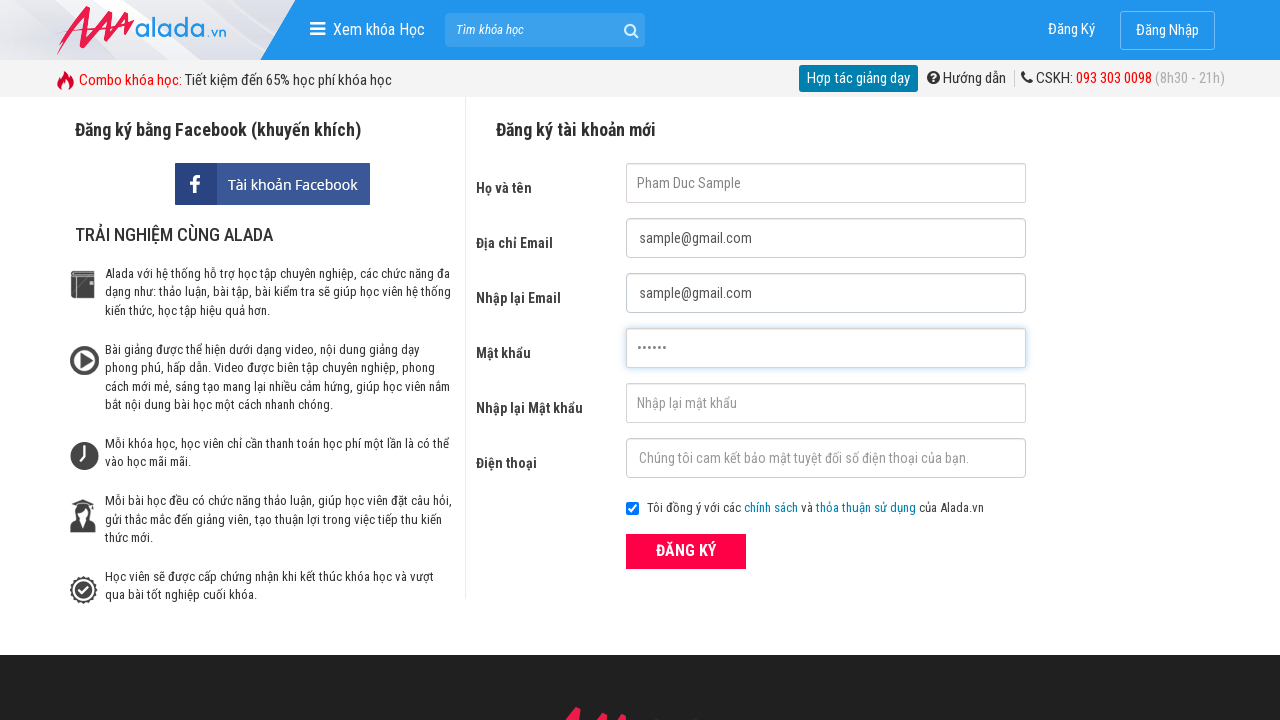

Filled confirm password field with '1234567' (mismatched password) on #txtCPassword
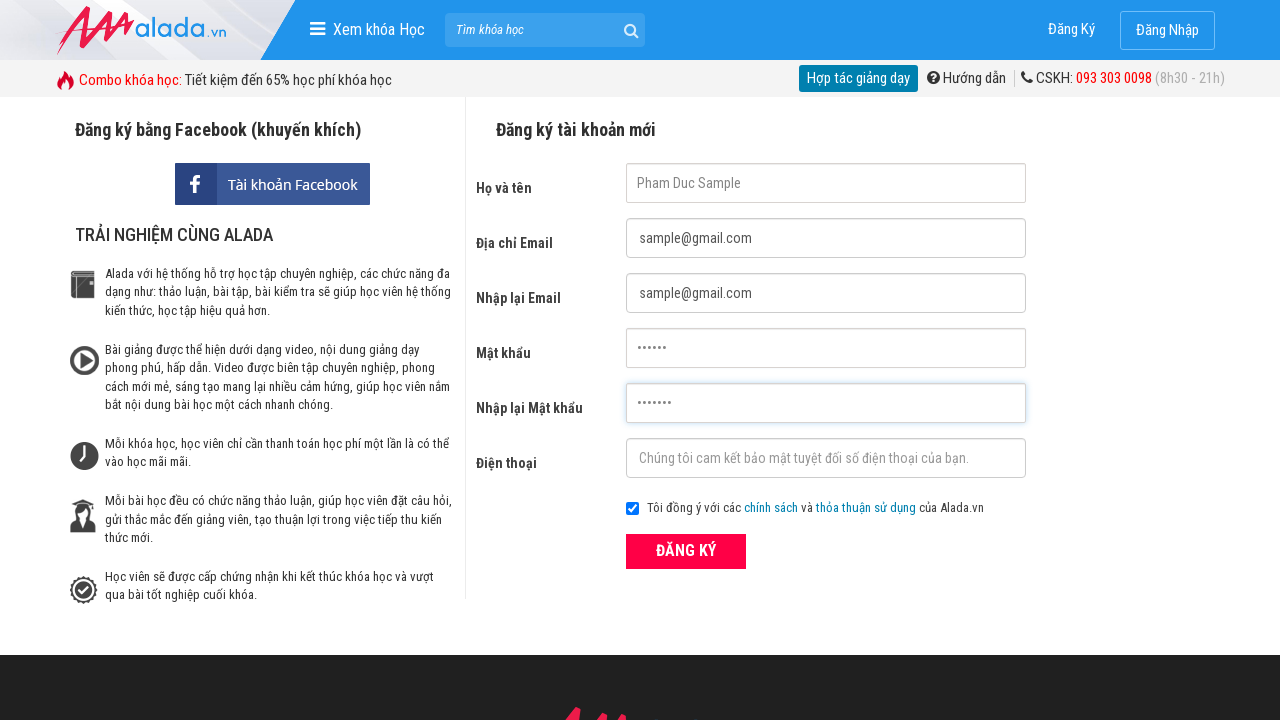

Filled phone field with '0945678901' on #txtPhone
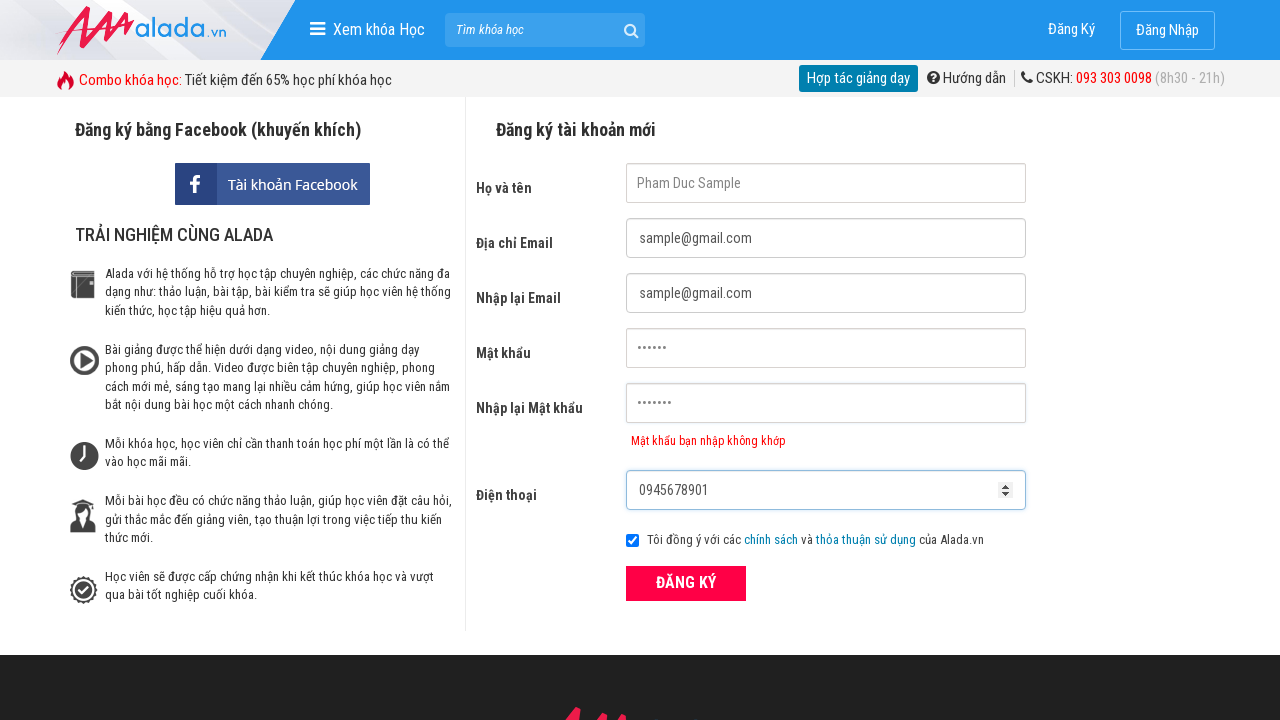

Clicked ĐĂNG KÝ (register) button at (686, 583) on xpath=//button[text()='ĐĂNG KÝ' and @type='submit']
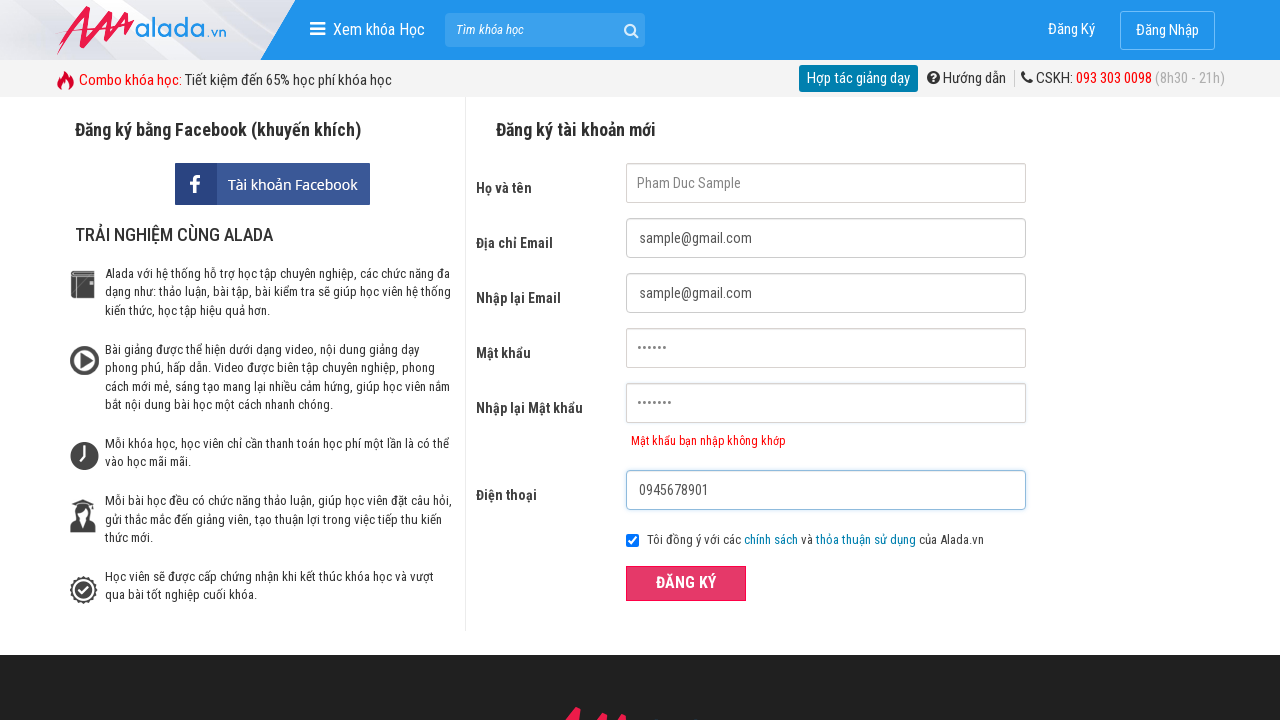

Confirm password error message appeared
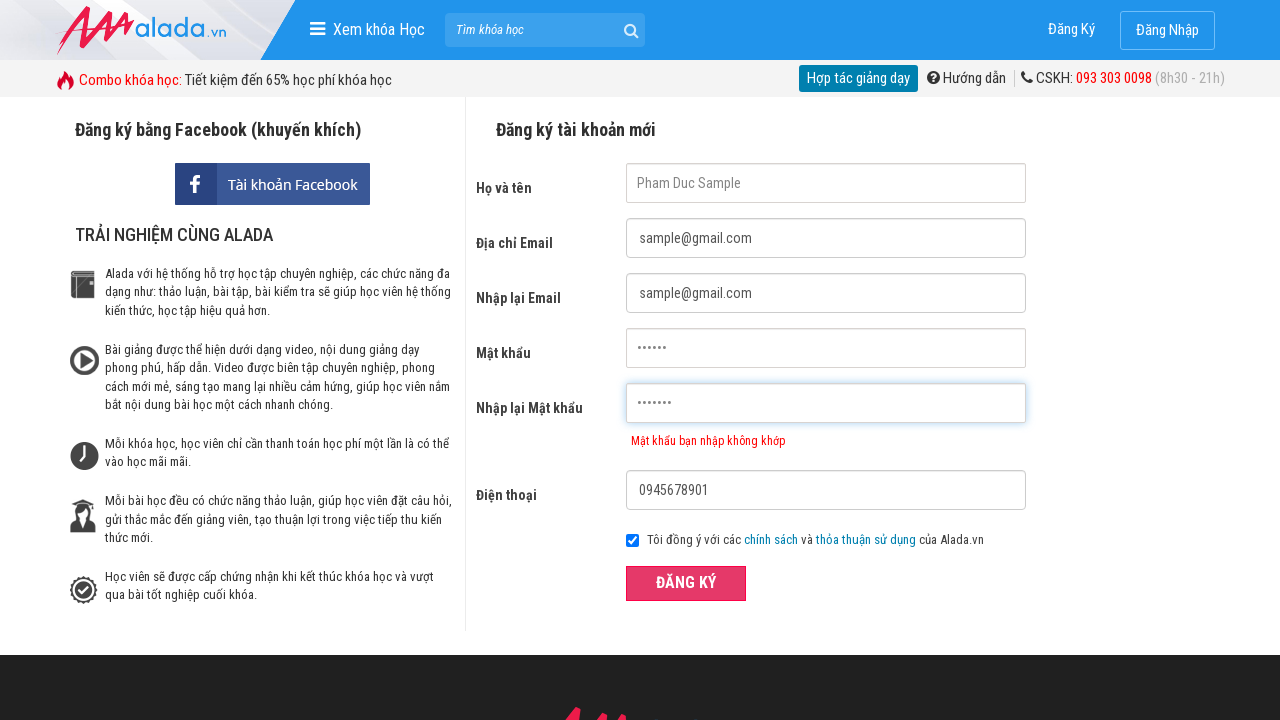

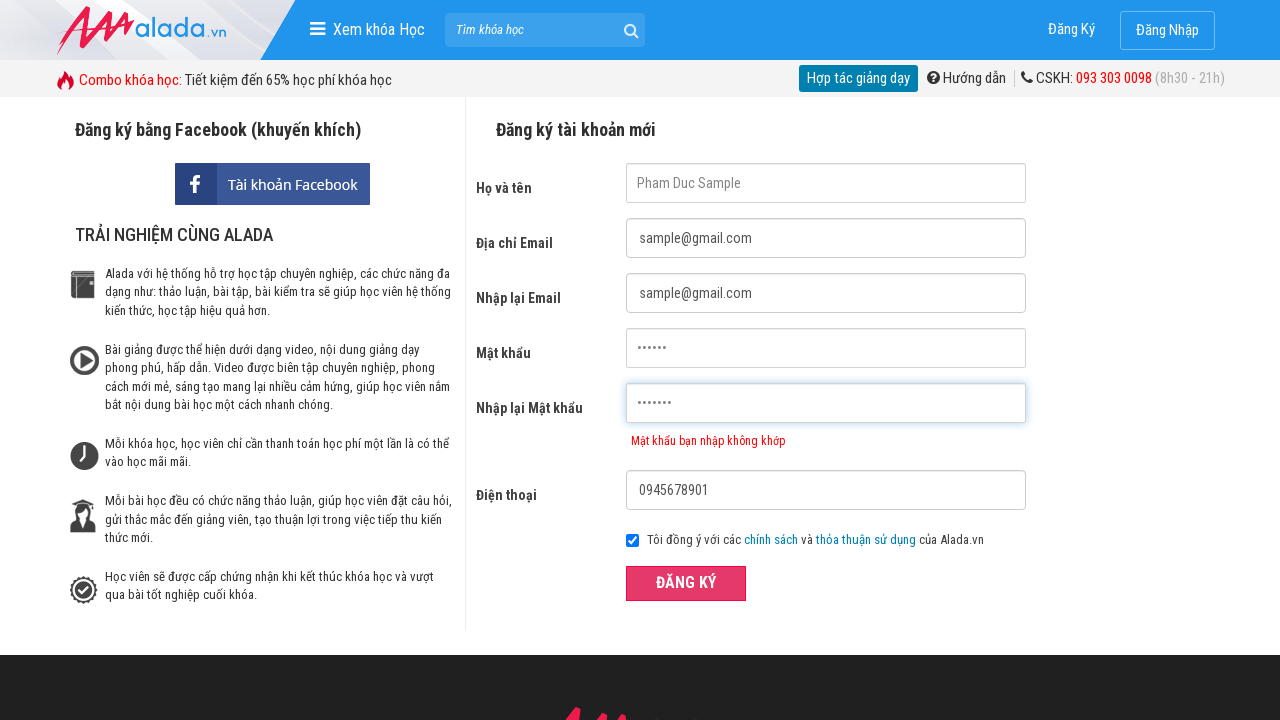